Tests clicking on the Projects link in the footer section

Starting URL: http://143.244.139.123:3001/

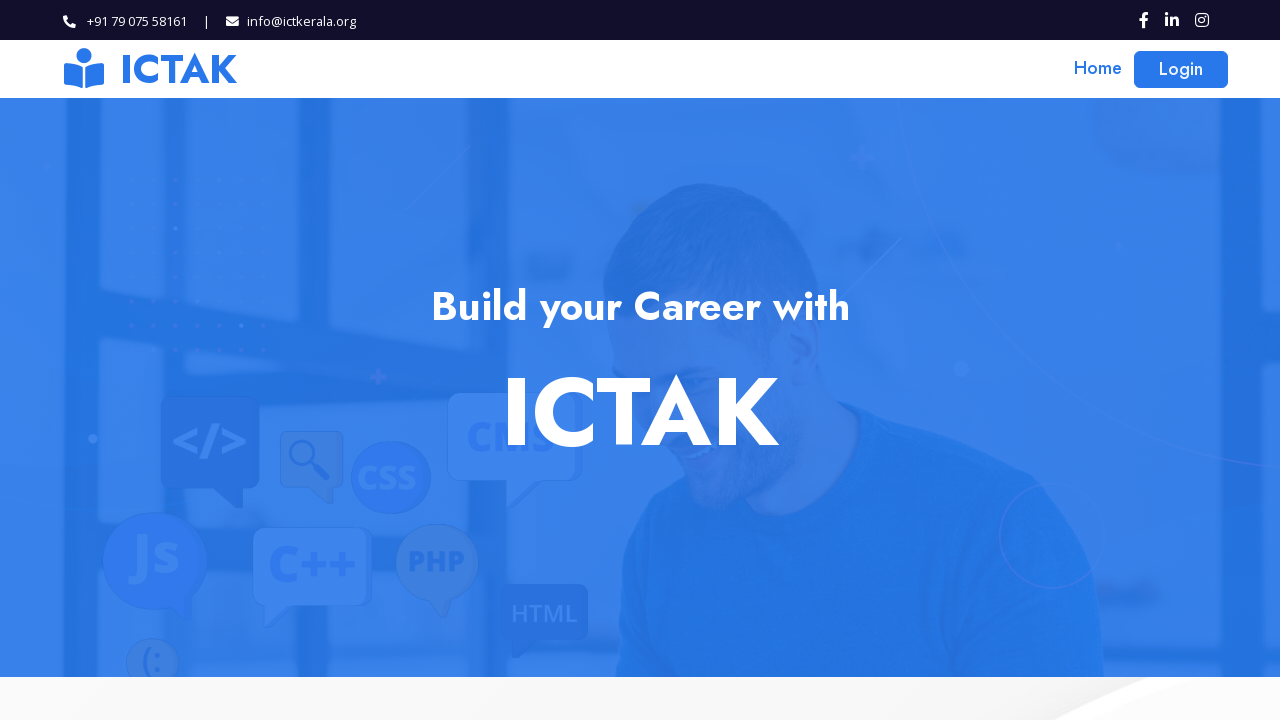

Located Projects link in footer
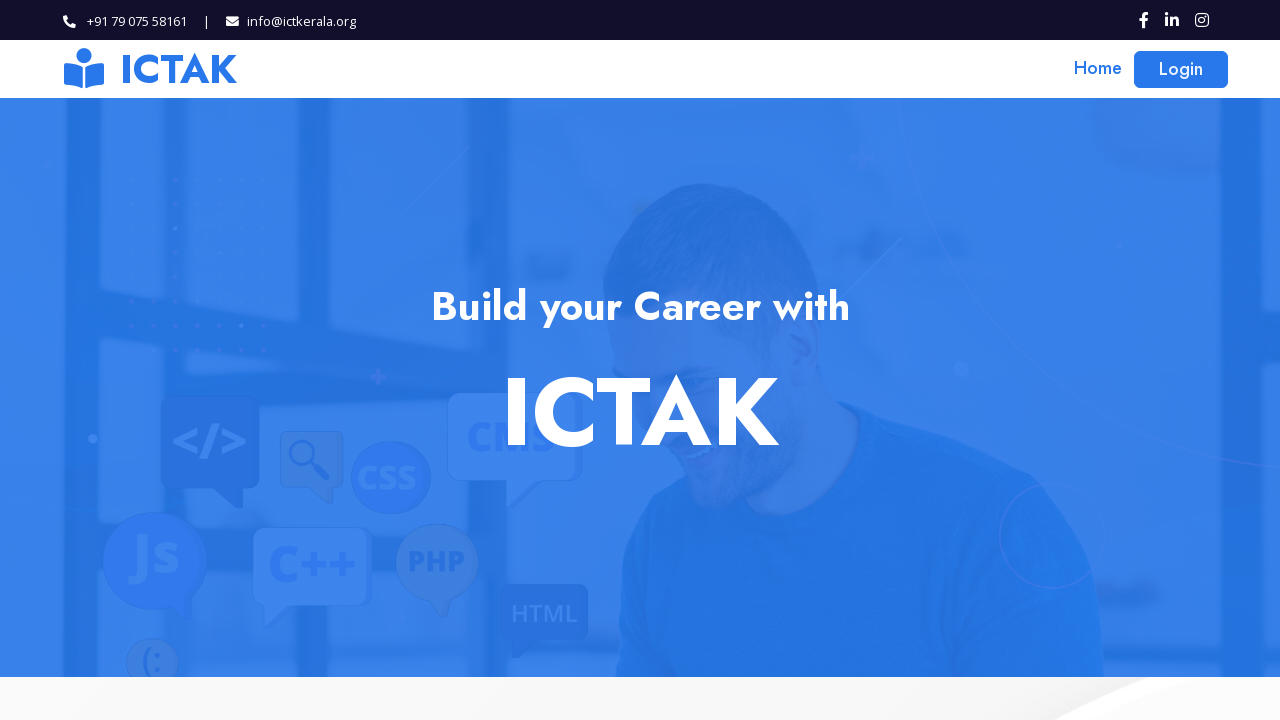

Scrolled Projects link into view
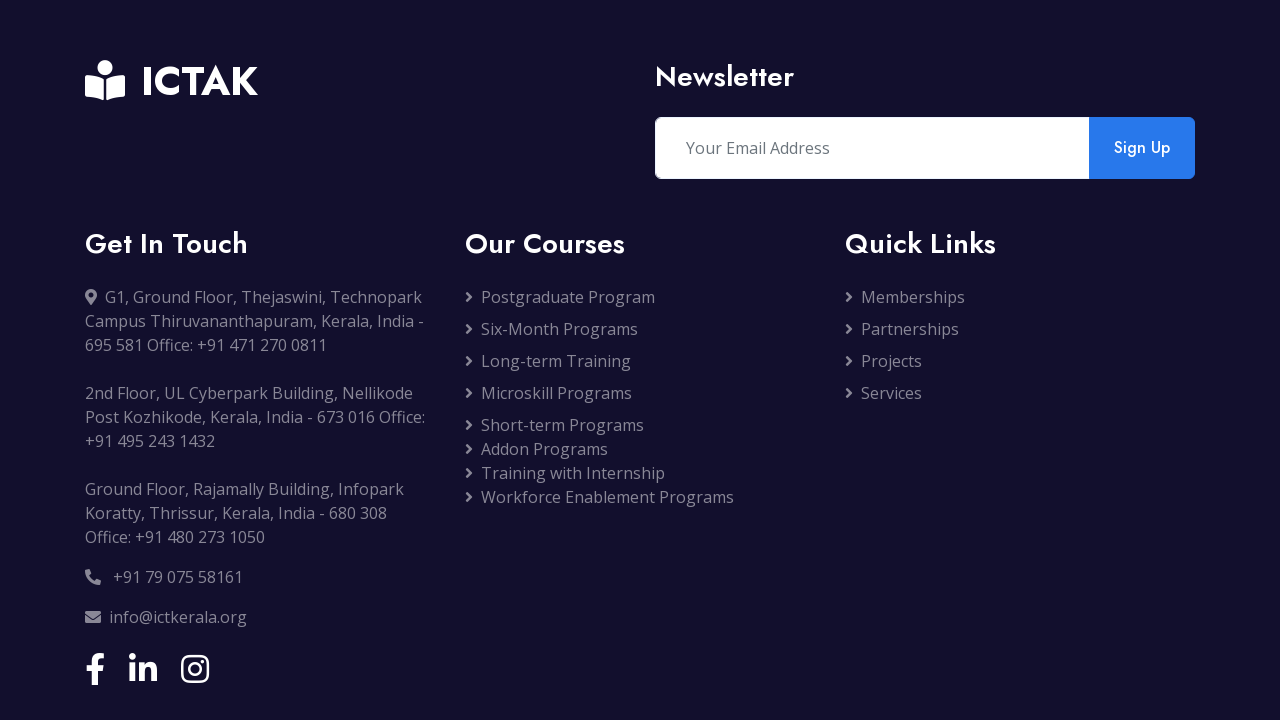

Waited 800ms for page to settle
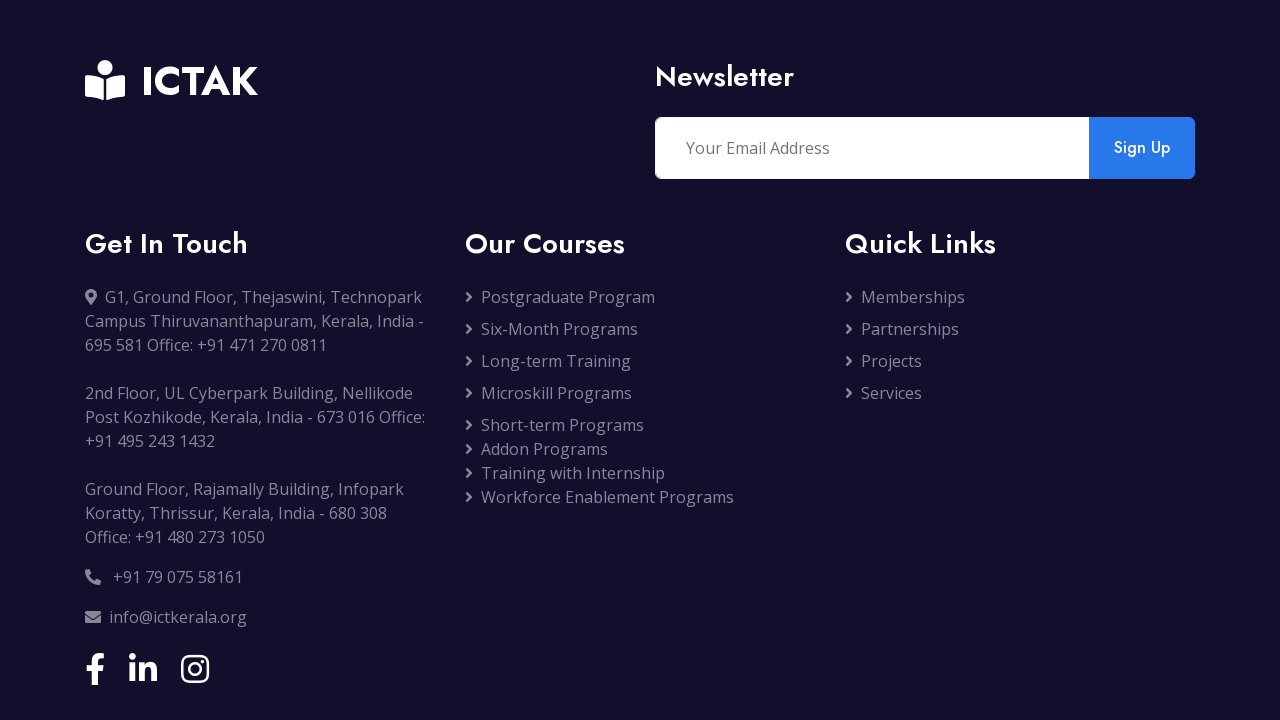

Clicked Projects link in footer section at (1020, 361) on xpath=/html/body/app-root/app-home/app-footer/div[1]/div/div[2]/div[3]/div/a[3]
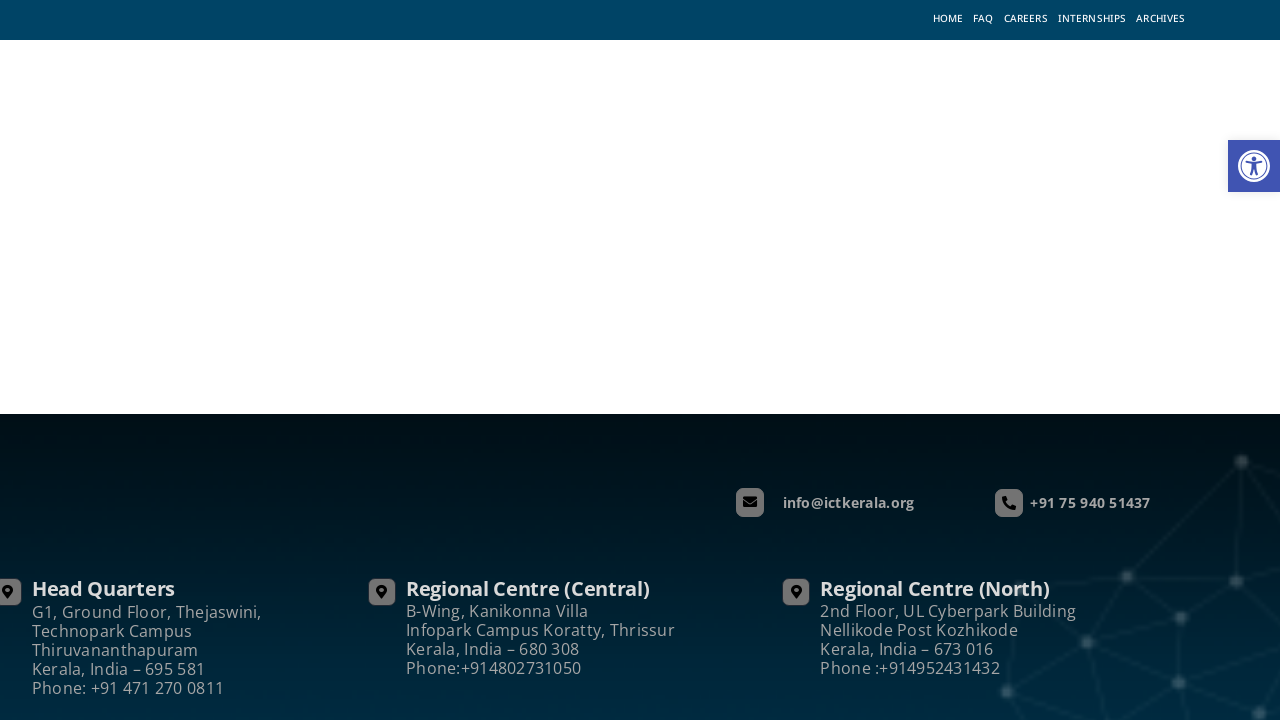

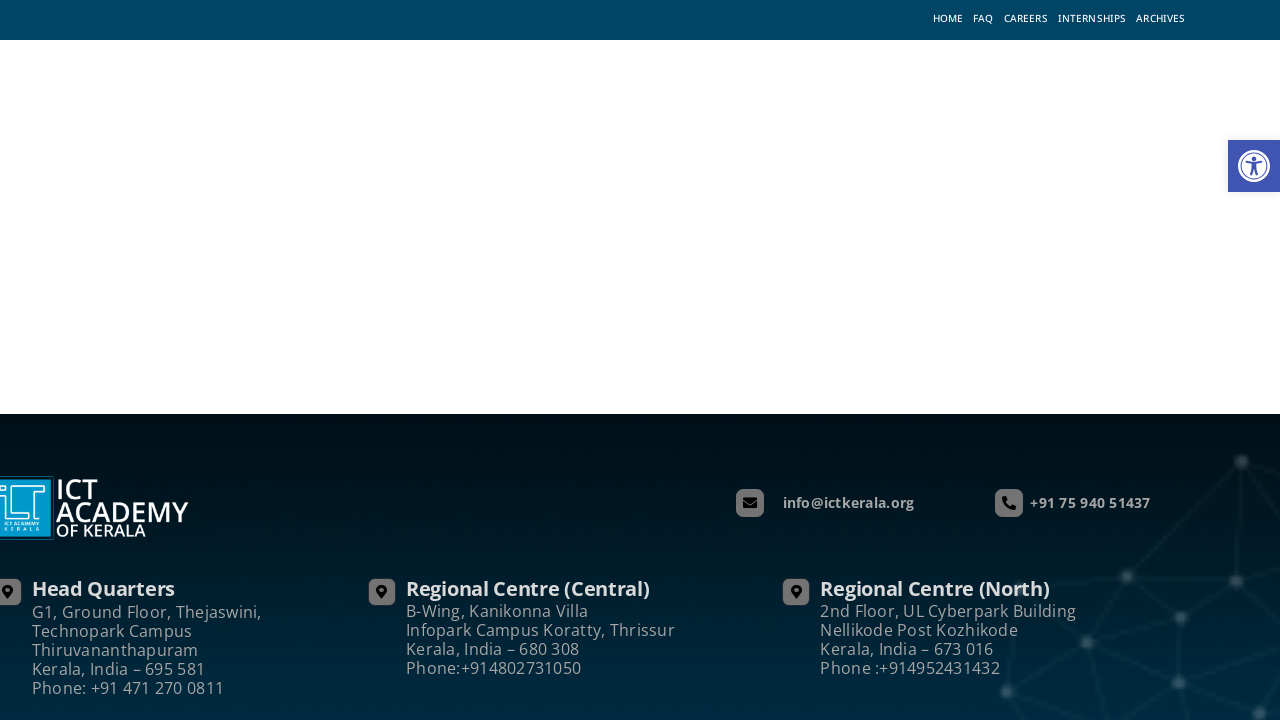